Tests hover functionality by moving the mouse over three user avatars and verifying that the corresponding user name captions appear on hover while others remain hidden.

Starting URL: http://theinternet.przyklady.javastart.pl/hovers

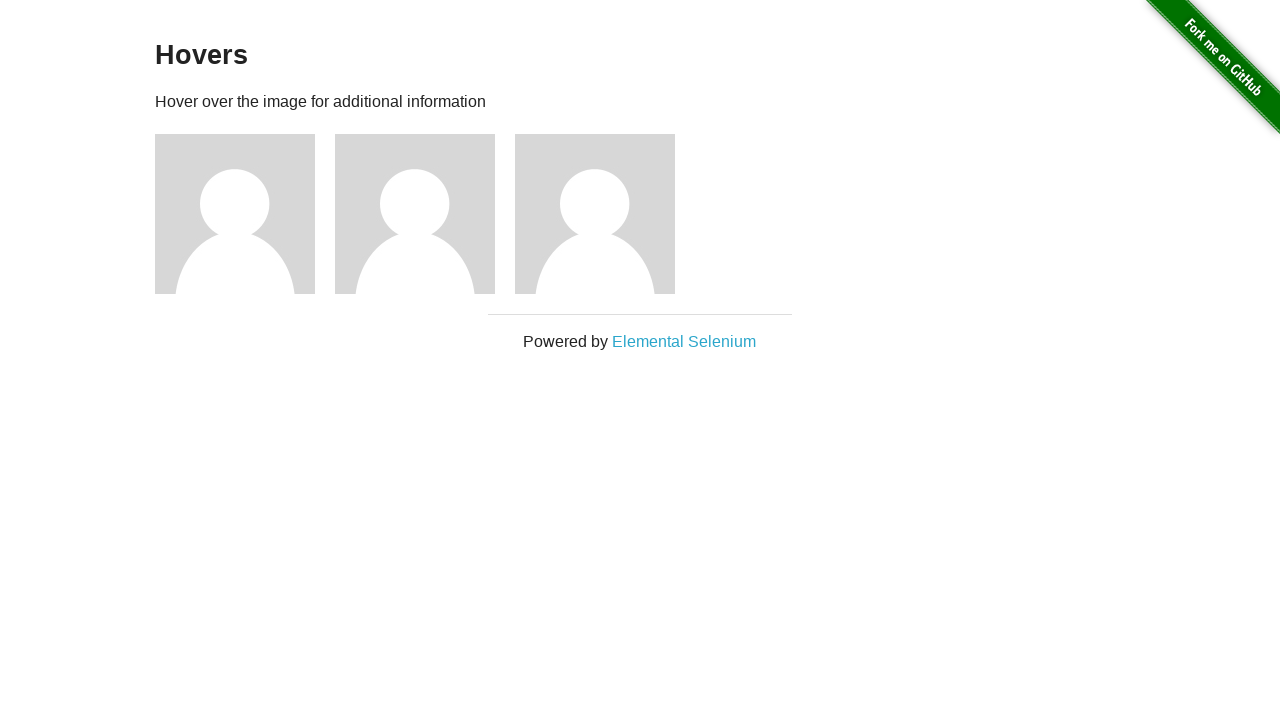

Hovered over first user avatar at (245, 214) on xpath=//*[@id='content']/div/div[1]
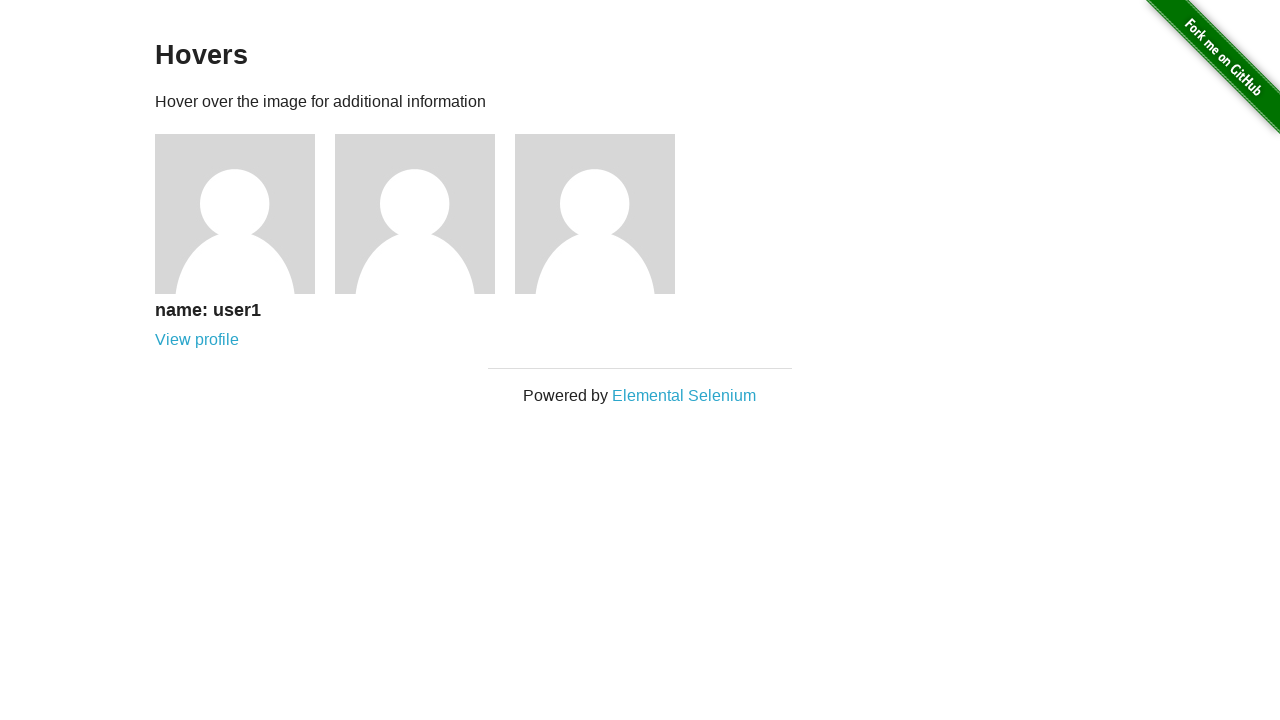

Verified first user caption displays 'name: user1'
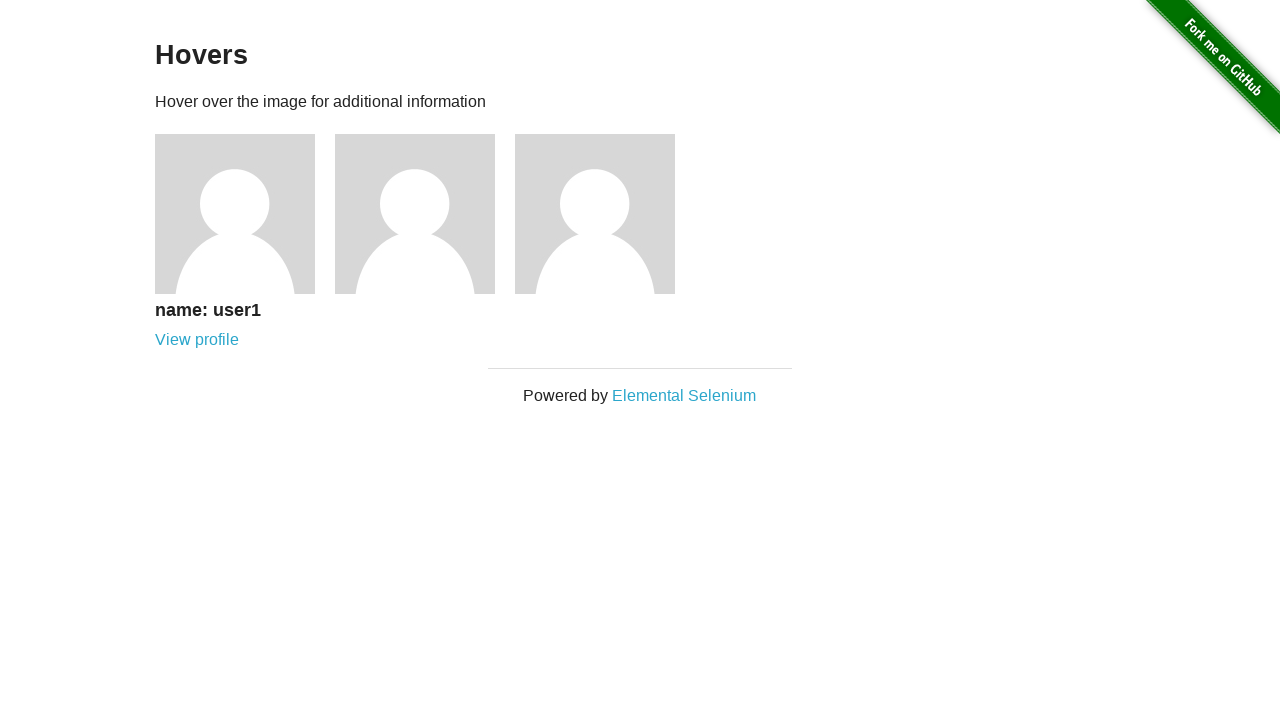

Hovered over second user avatar at (425, 214) on xpath=//*[@id='content']/div/div[2]
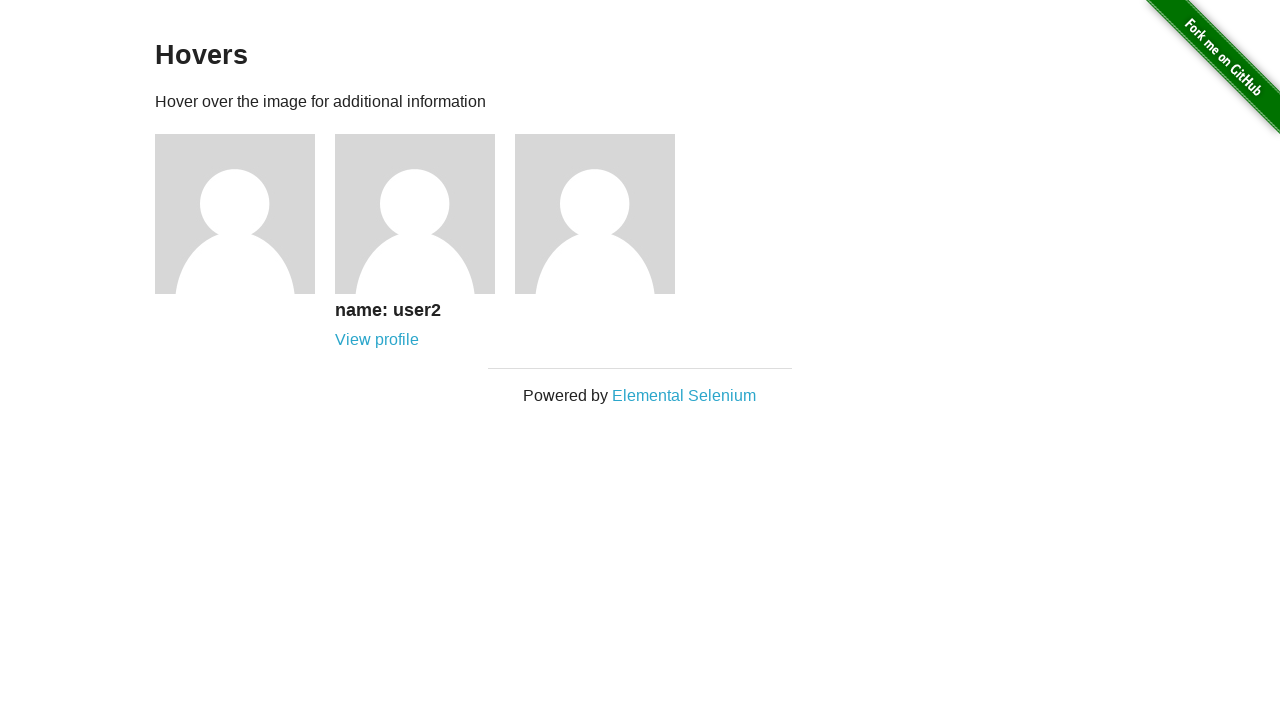

Verified second user caption displays 'name: user2'
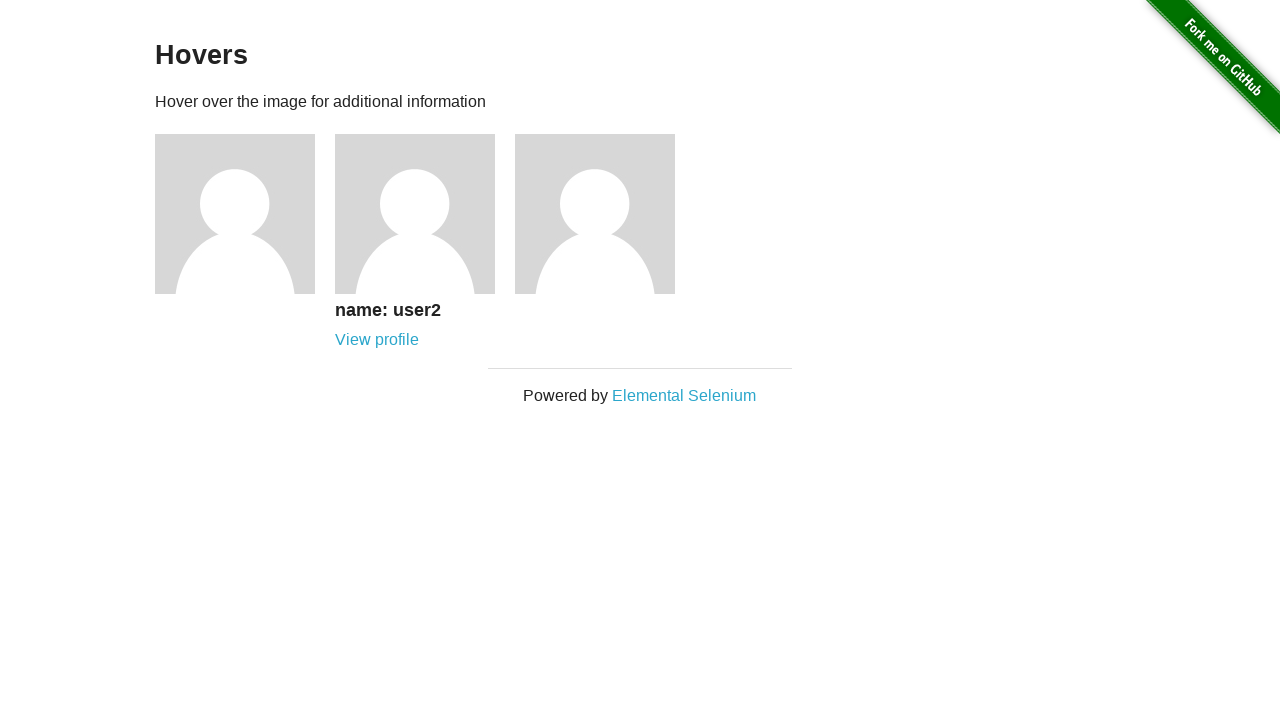

Hovered over third user avatar at (605, 214) on xpath=//*[@id='content']/div/div[3]
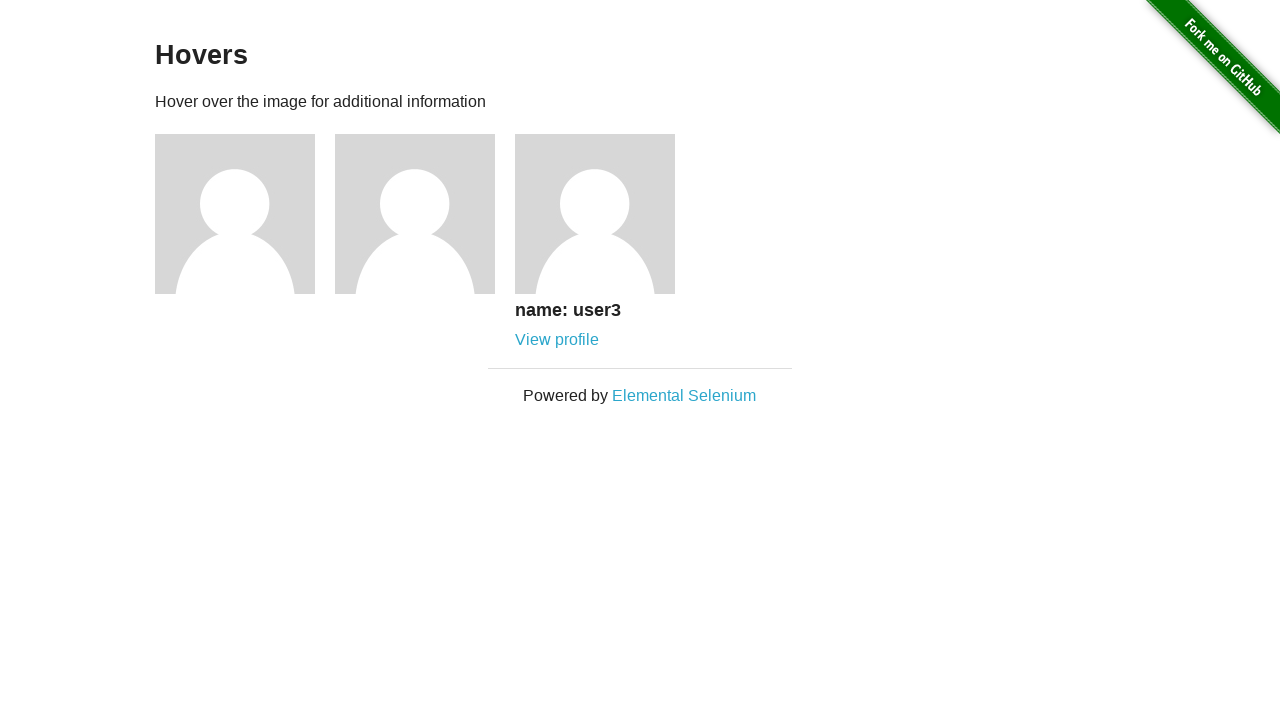

Verified third user caption displays 'name: user3'
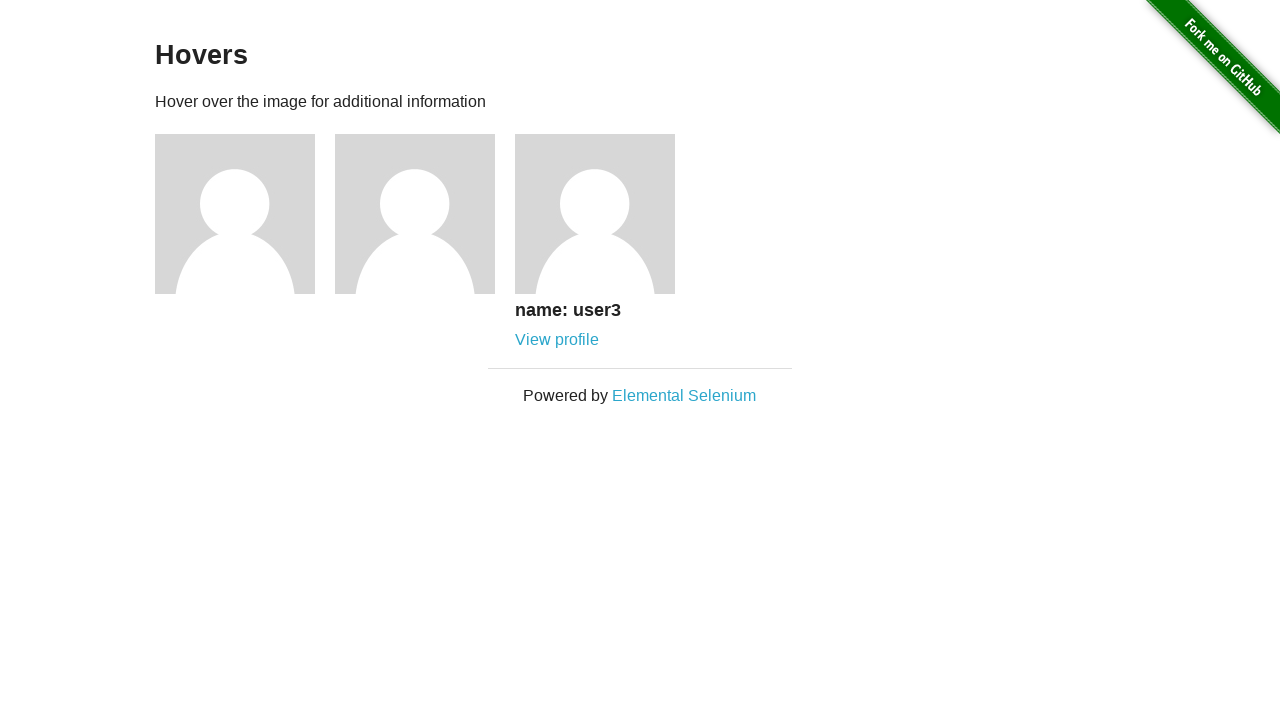

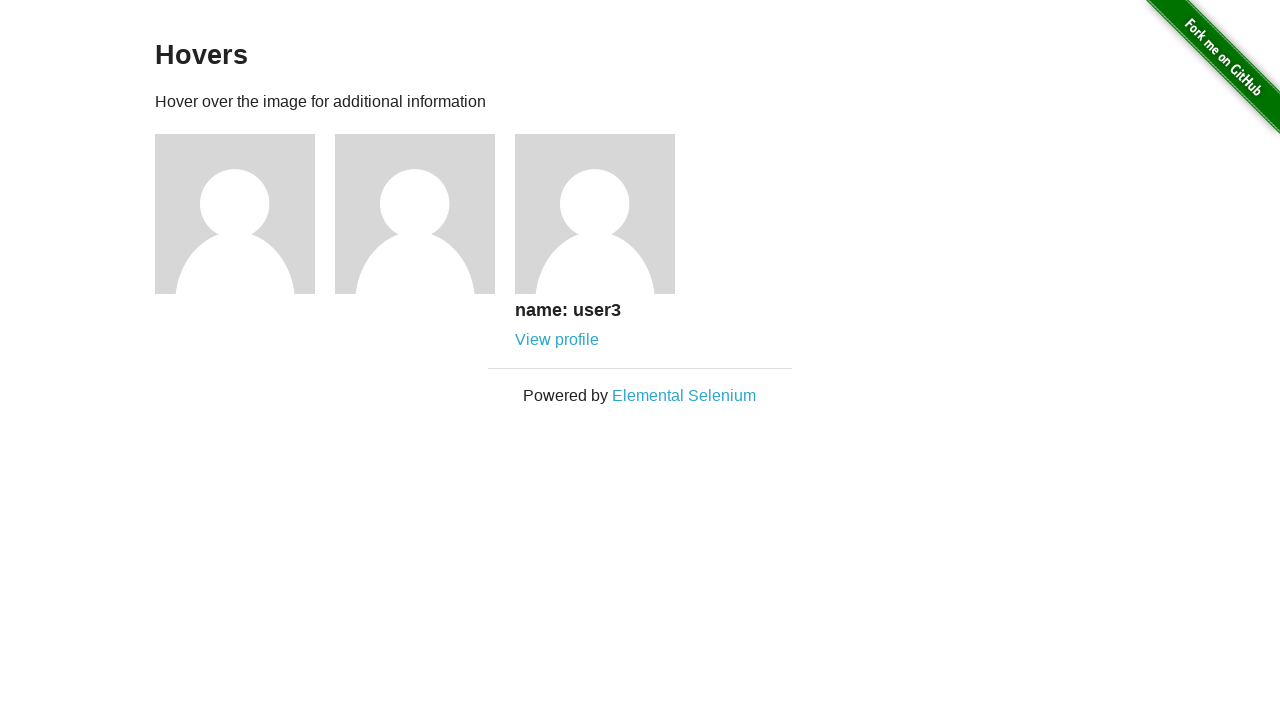